Tests the Python.org website search functionality by entering "pycon" in the search box and submitting the search form

Starting URL: https://www.python.org

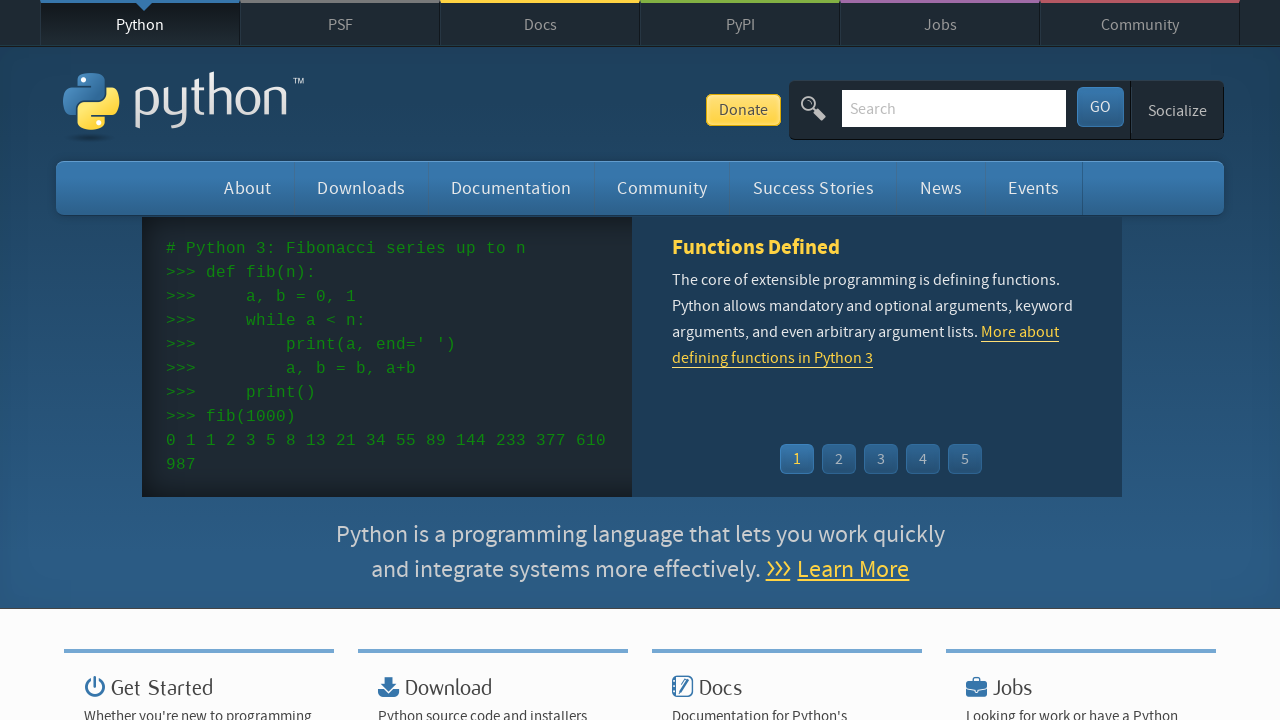

Filled search box with 'pycon' on input[name='q']
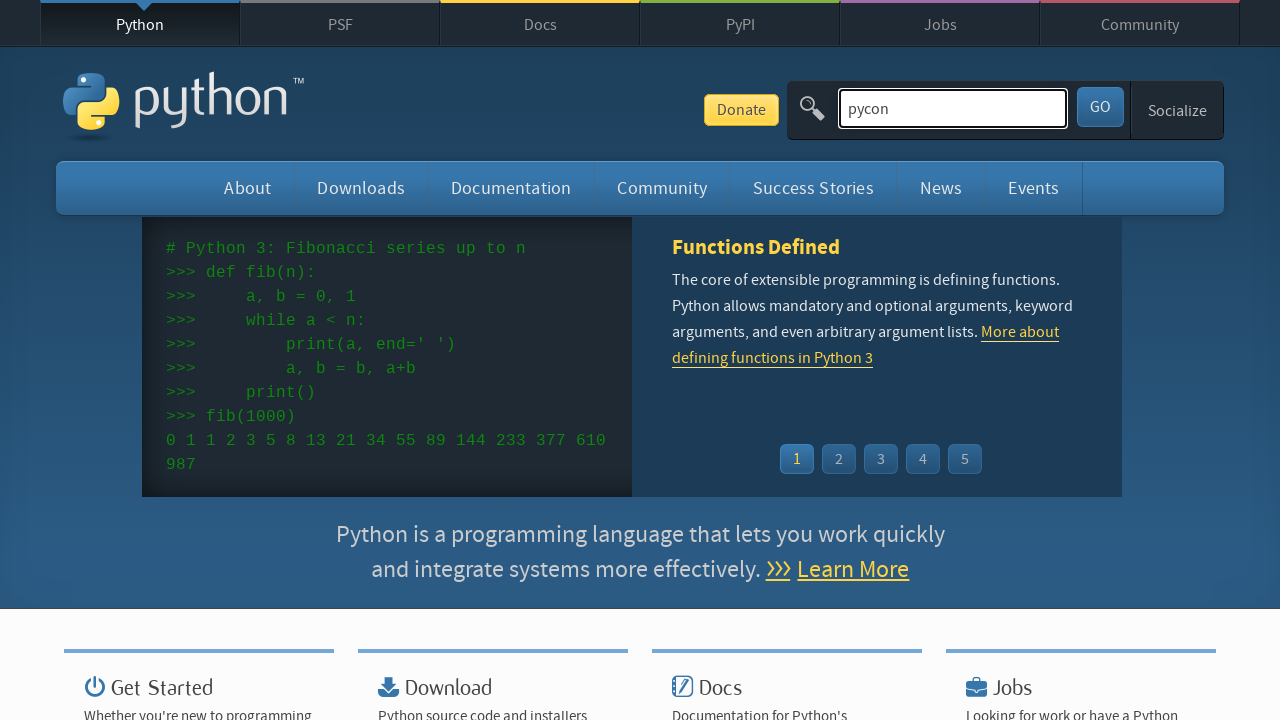

Pressed Enter to submit search form on input[name='q']
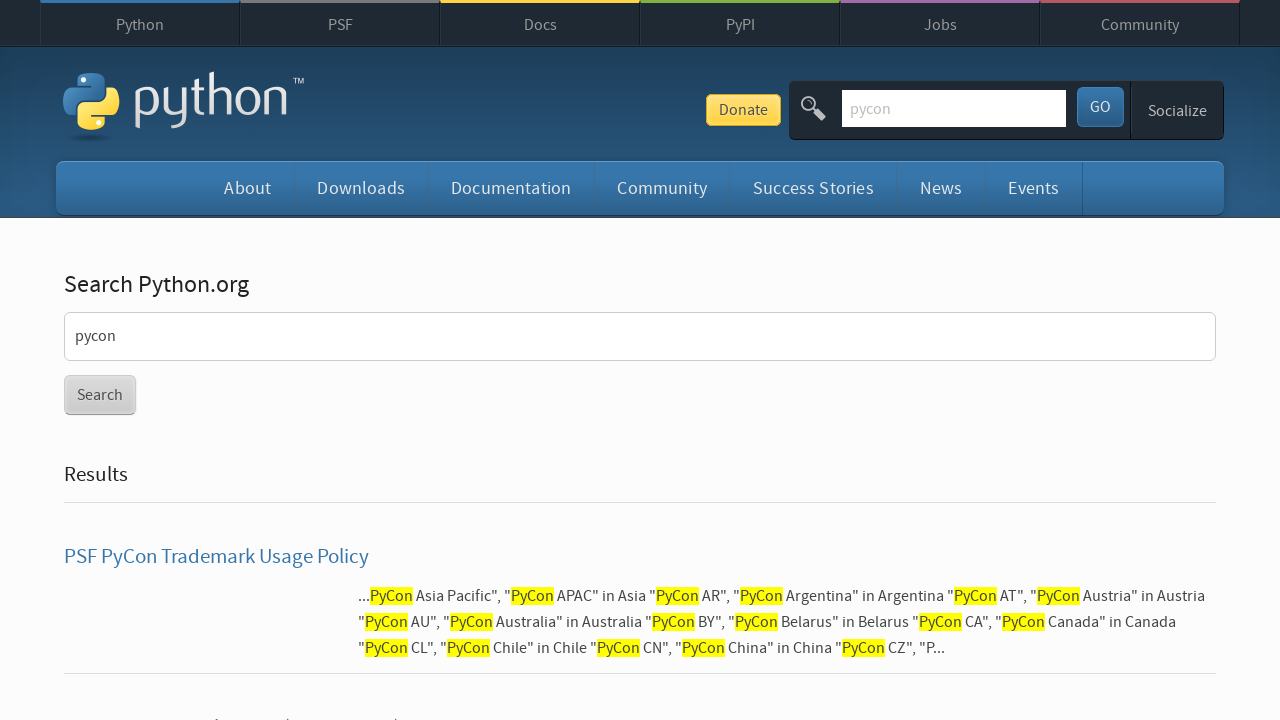

Search results page loaded
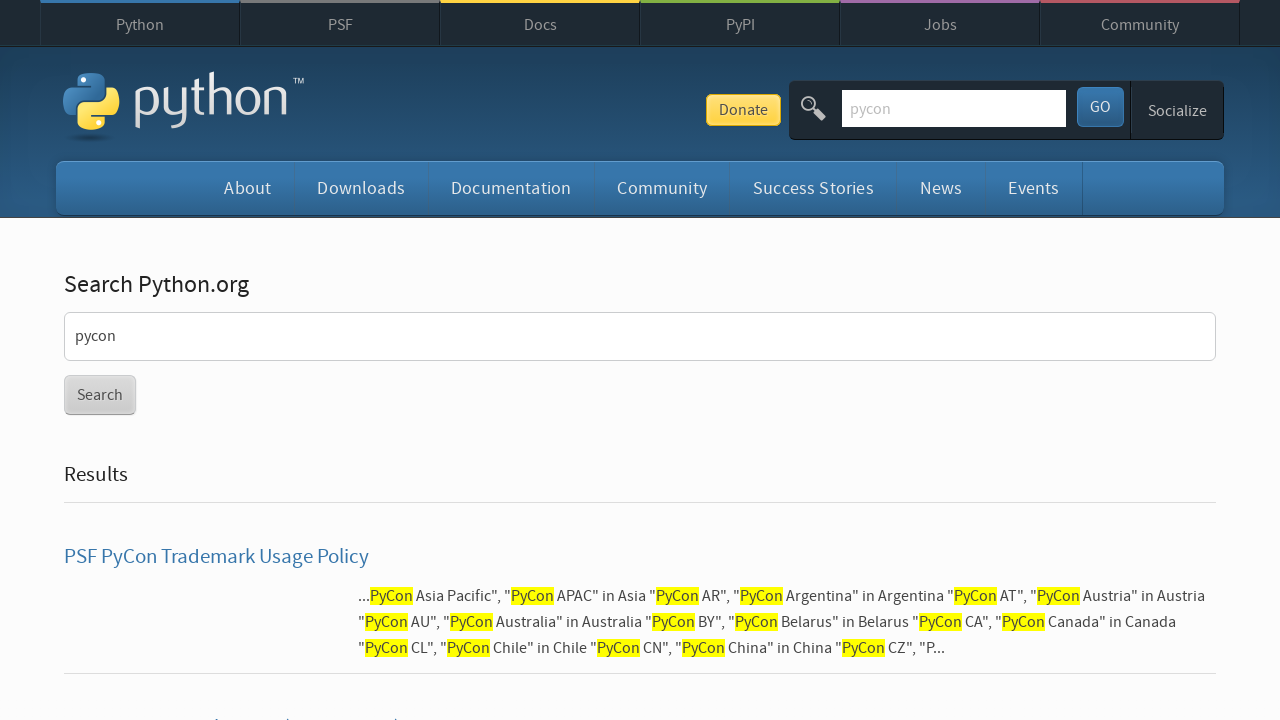

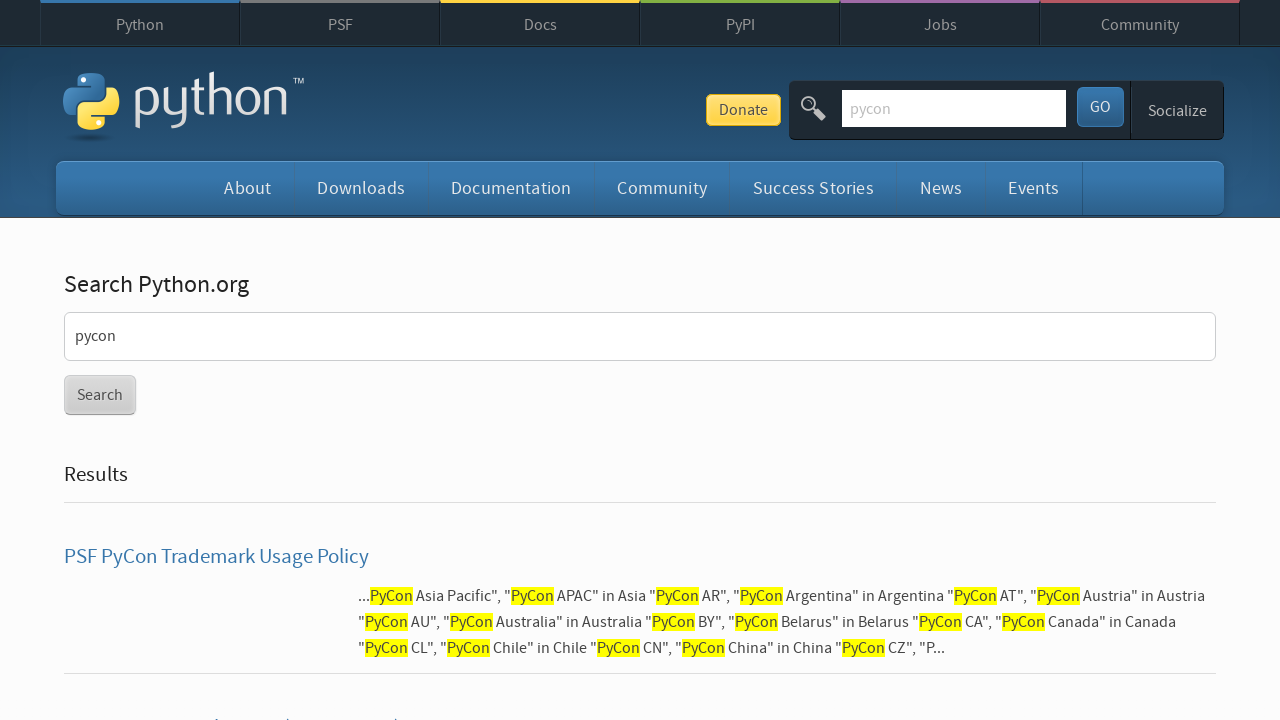